Verifies the number of links on the page by counting all anchor tags within the link wrapper element

Starting URL: https://demoqa.com/links

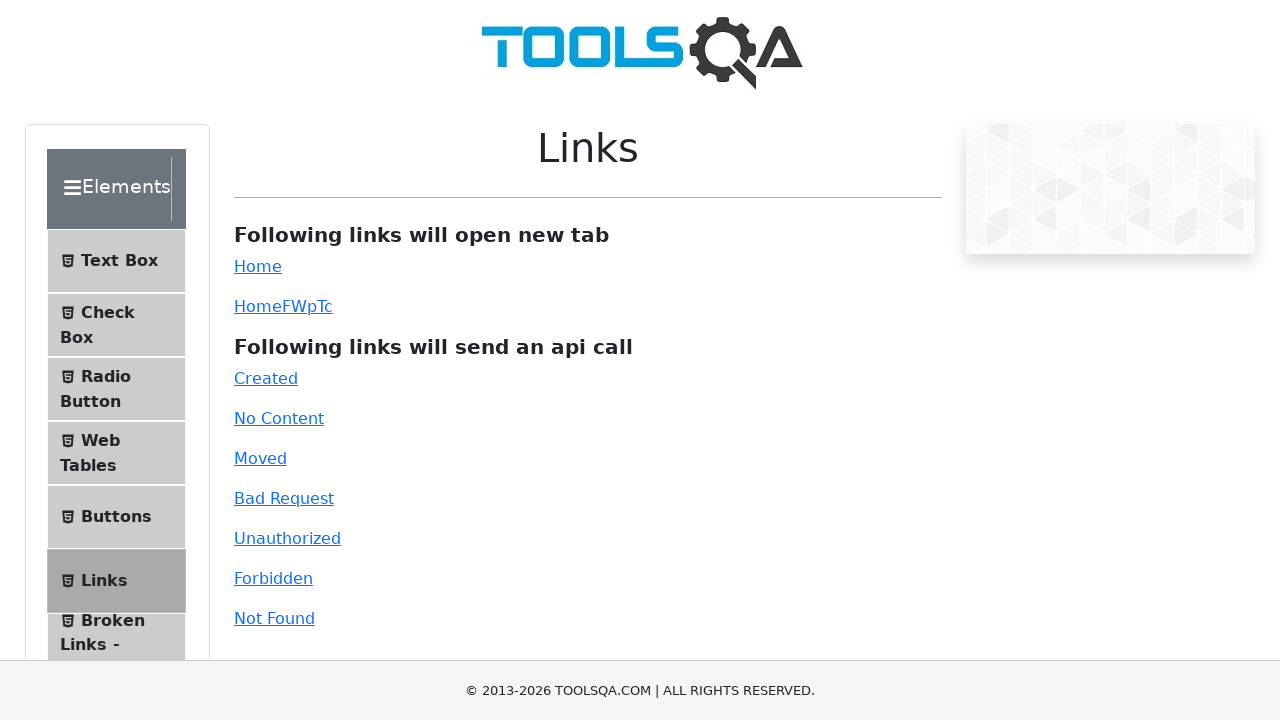

Navigated to https://demoqa.com/links
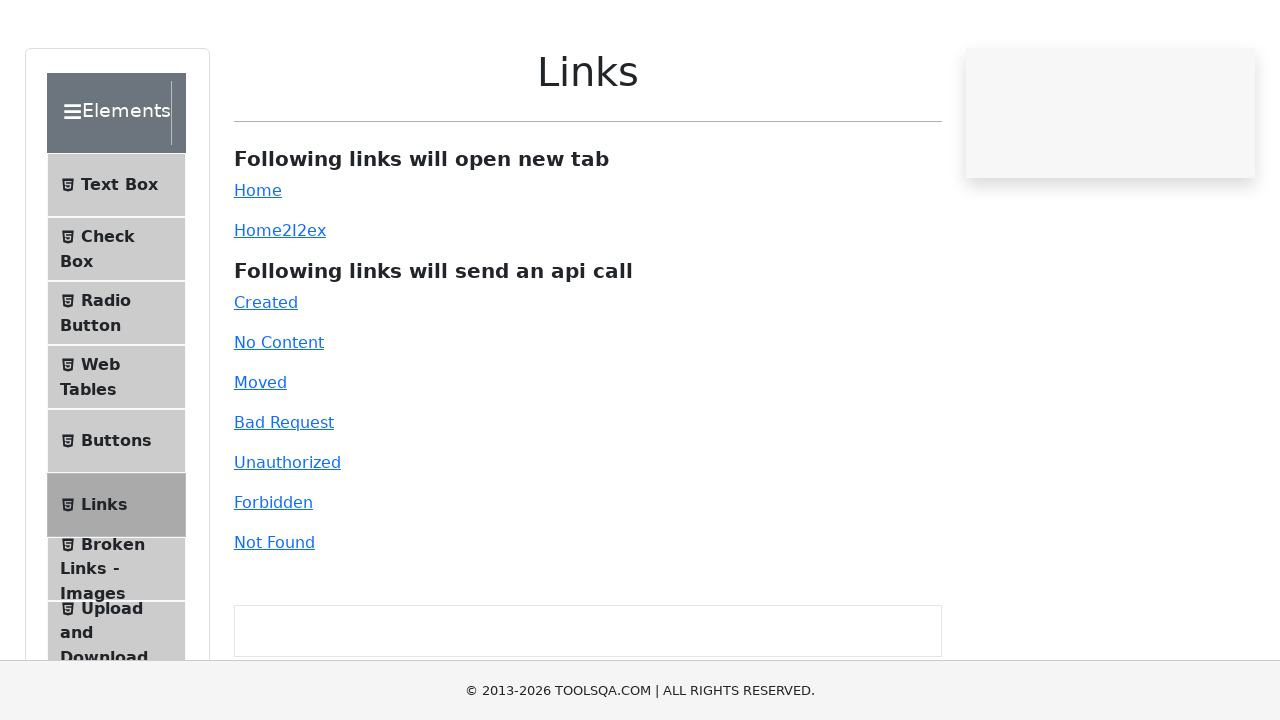

Located the link wrapper element with id 'linkWrapper'
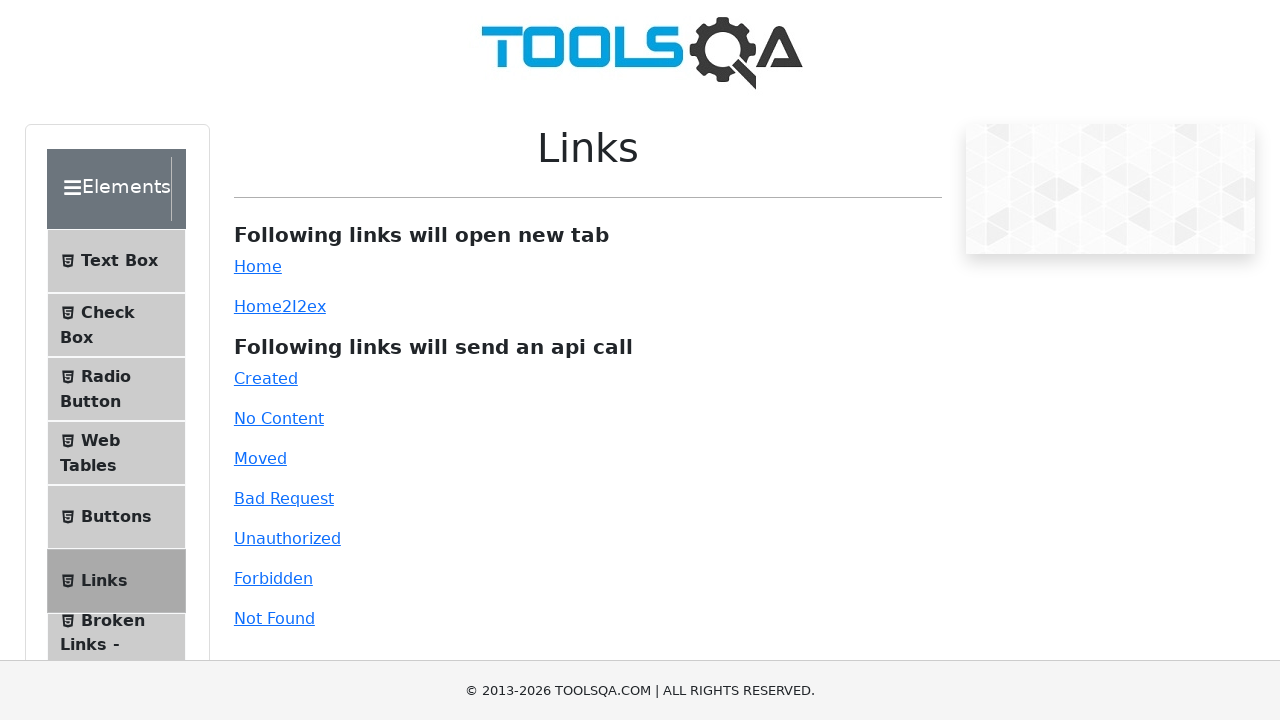

Counted all anchor tags in link wrapper: 9 links found
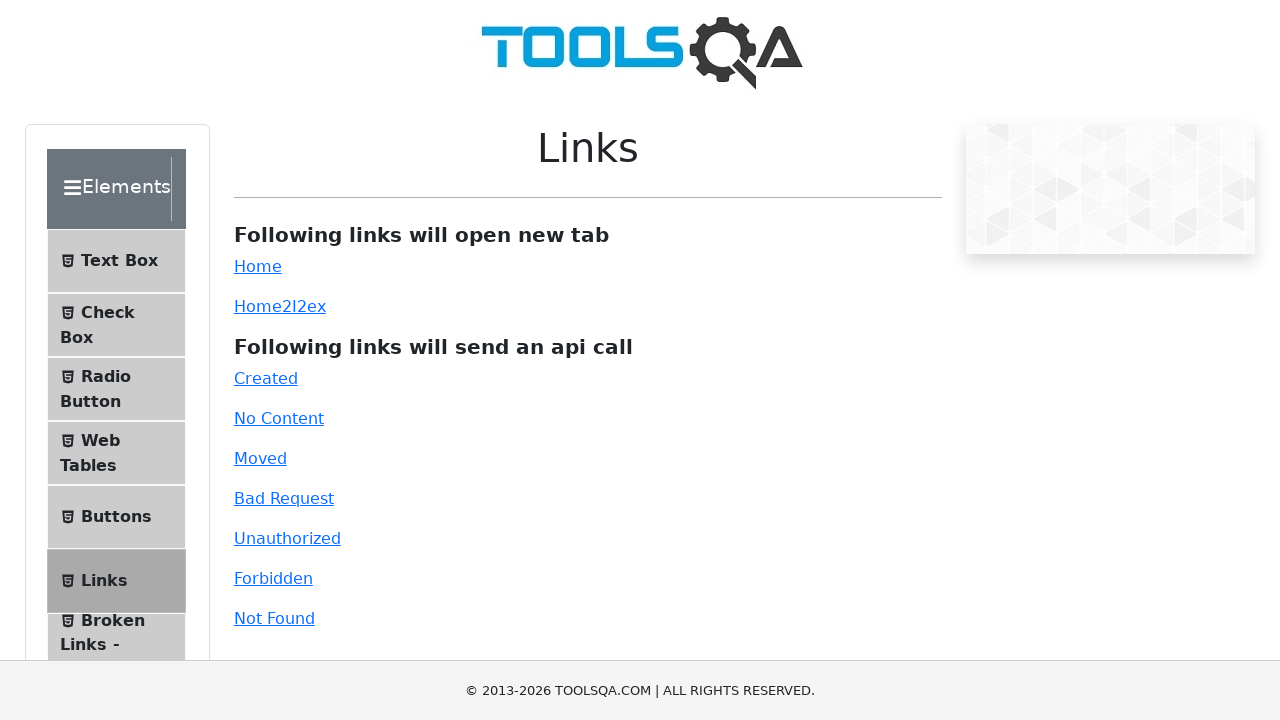

Assertion passed: 9 links found as expected
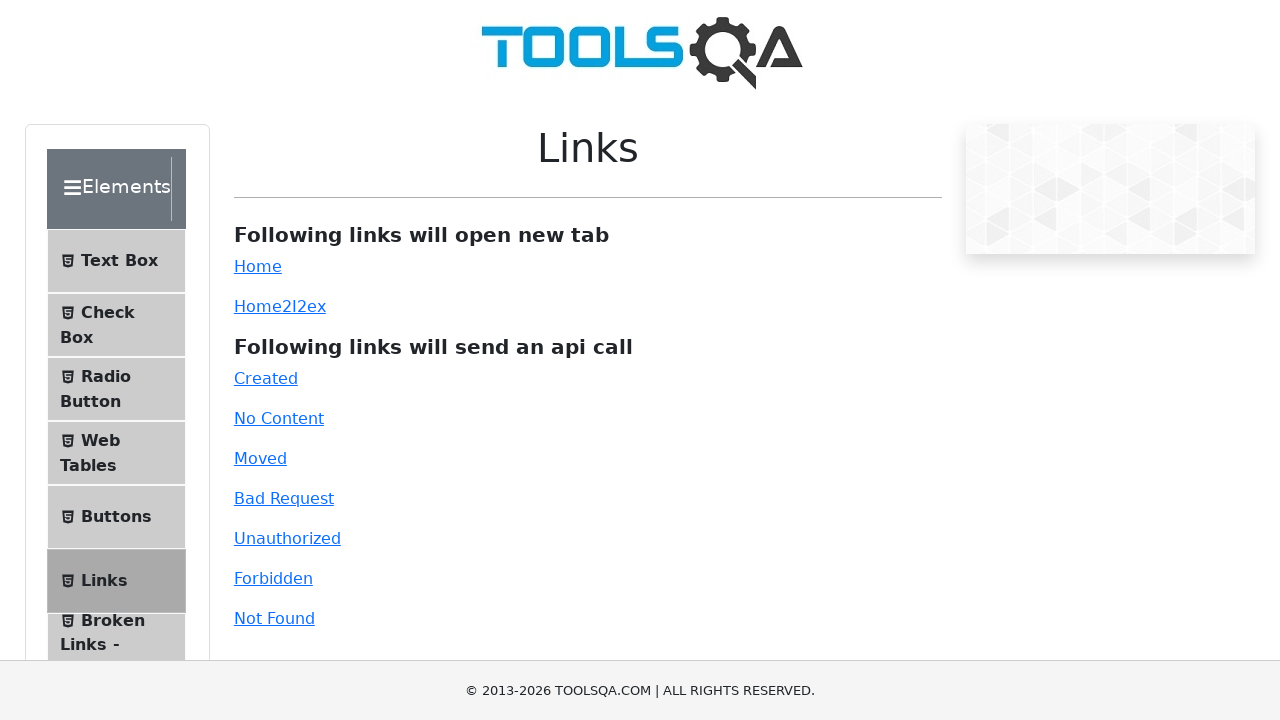

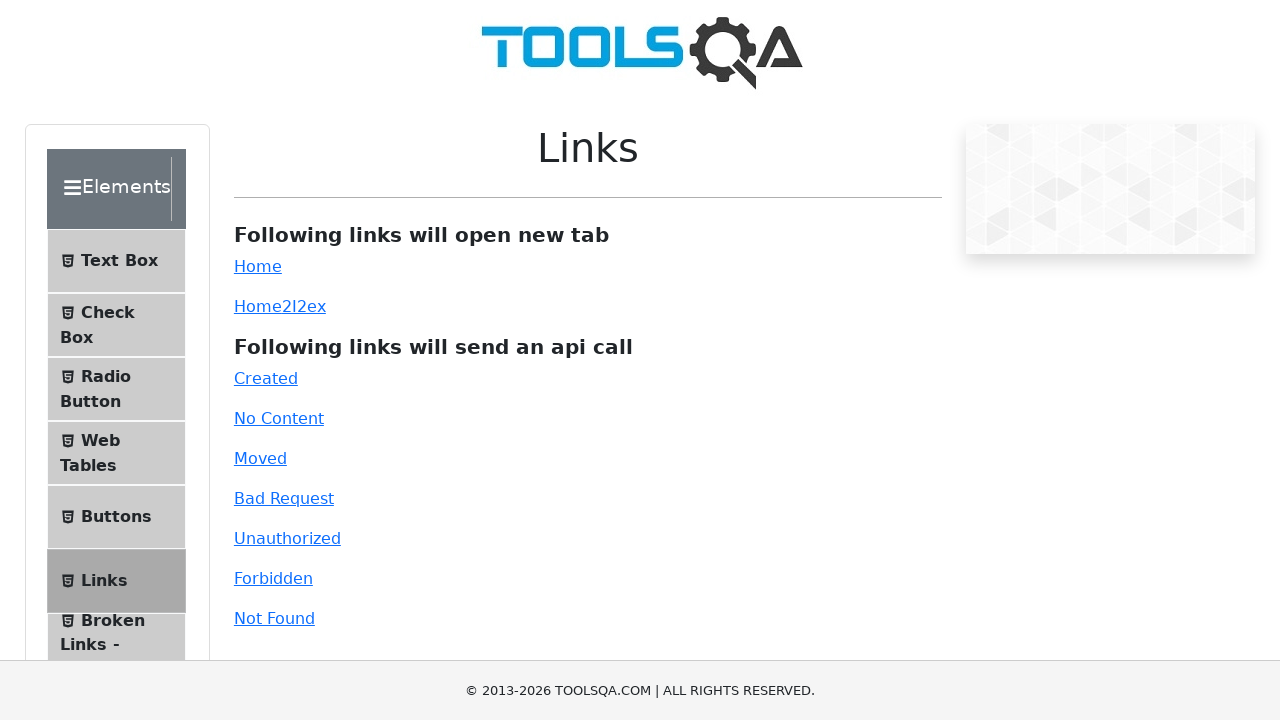